Tests checkbox functionality by checking an unchecked checkbox and unchecking a checked checkbox on a practice form.

Starting URL: https://practice.cydeo.com/checkboxes

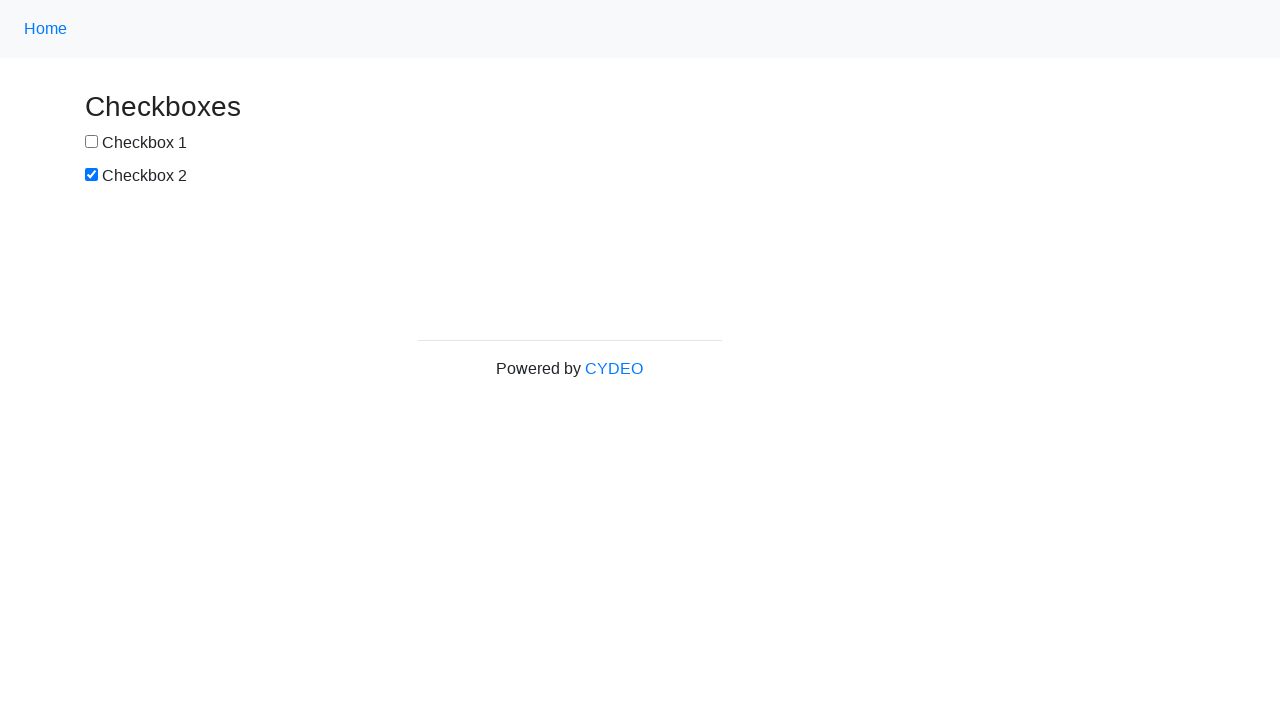

Navigated to checkbox practice page
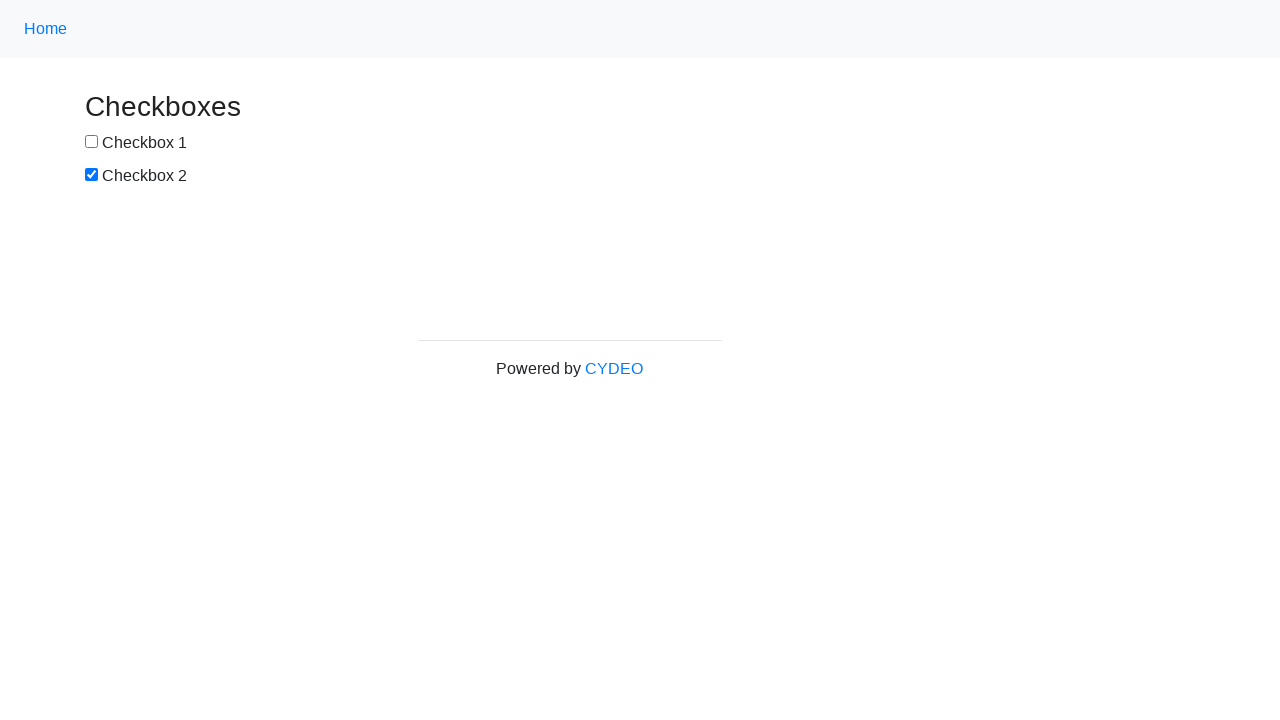

Checked the first checkbox (box1) at (92, 142) on xpath=//input[@id='box1']
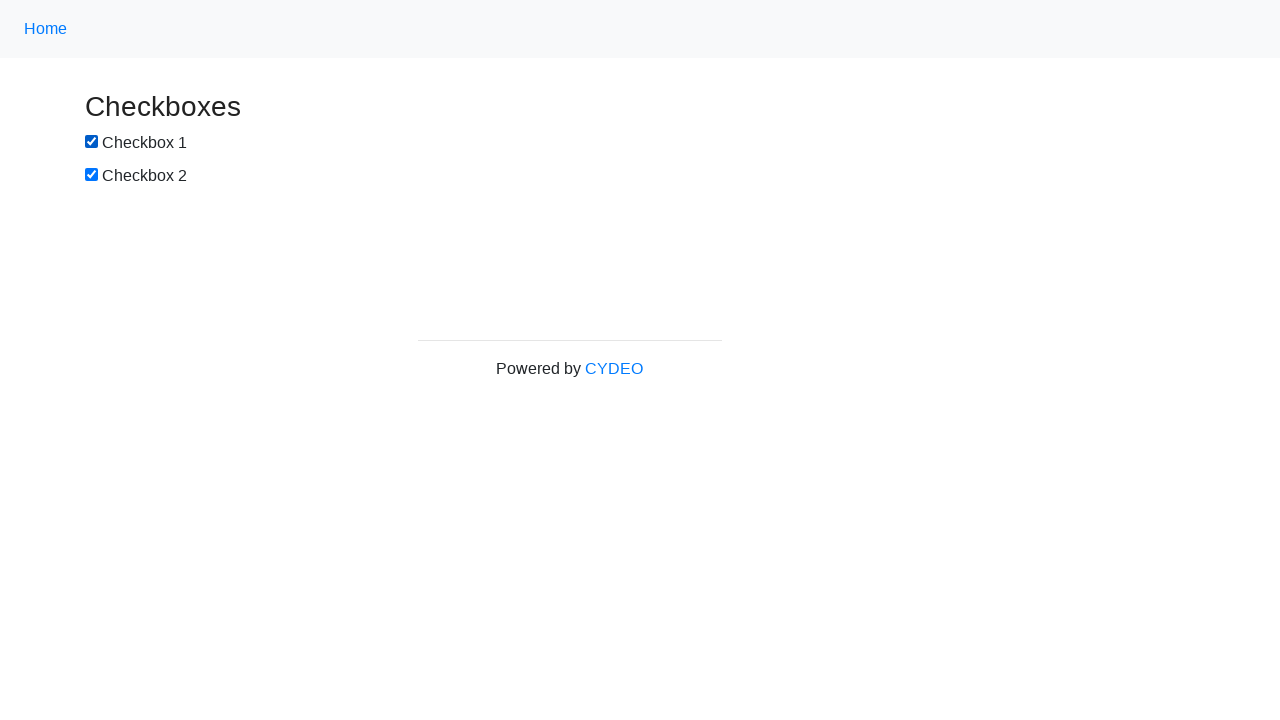

Unchecked the second checkbox (box2) at (92, 175) on xpath=//input[@id='box2']
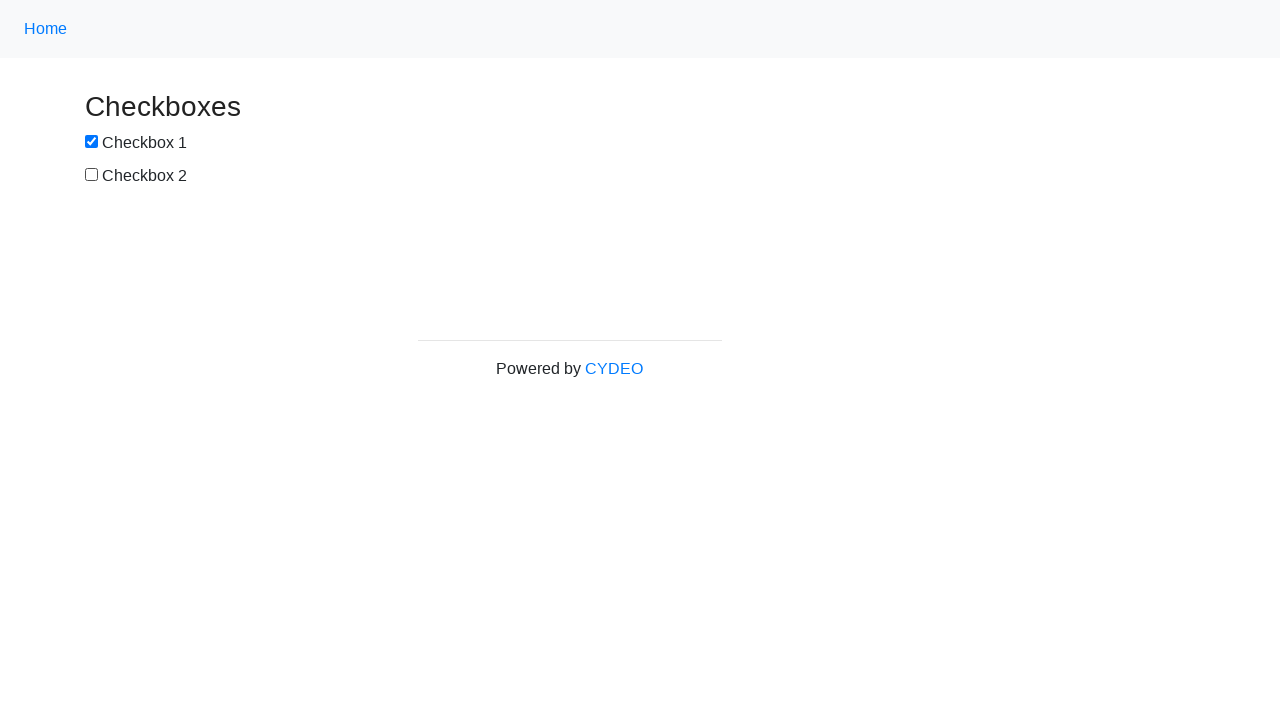

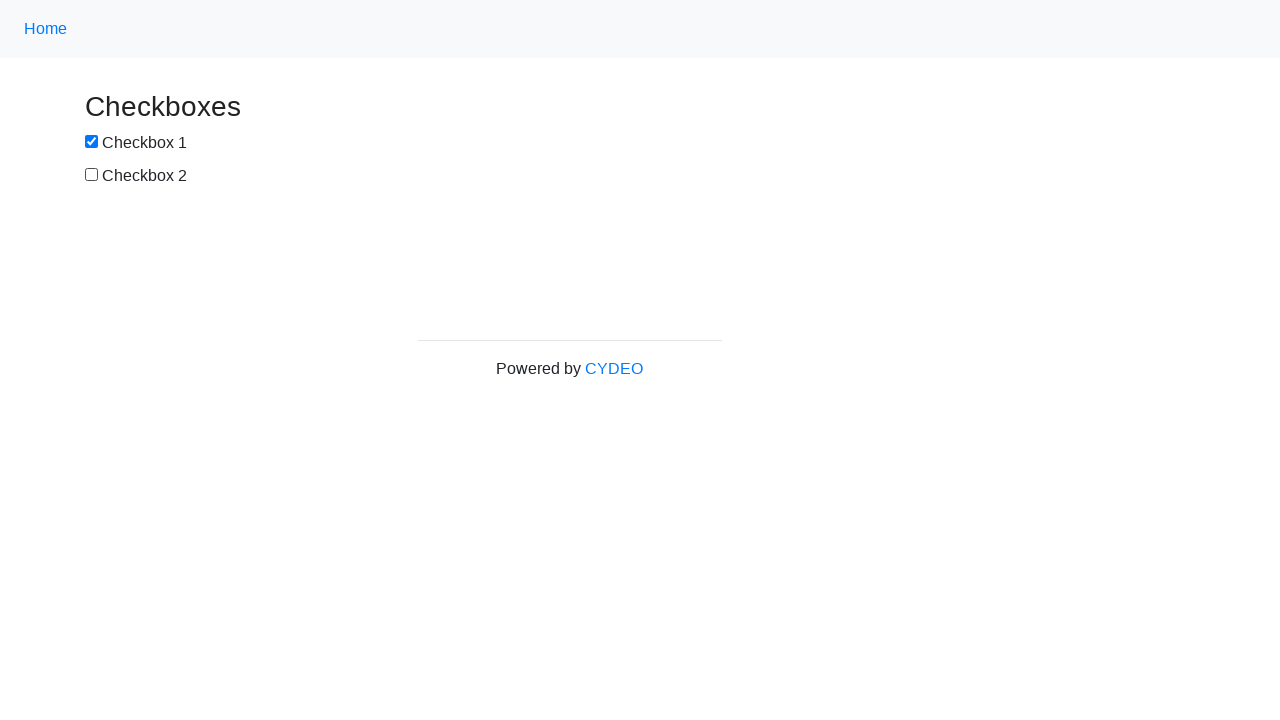